Tests dynamic controls on a webpage by toggling a checkbox's visibility and verifying its presence state

Starting URL: https://v1.training-support.net/selenium/dynamic-controls

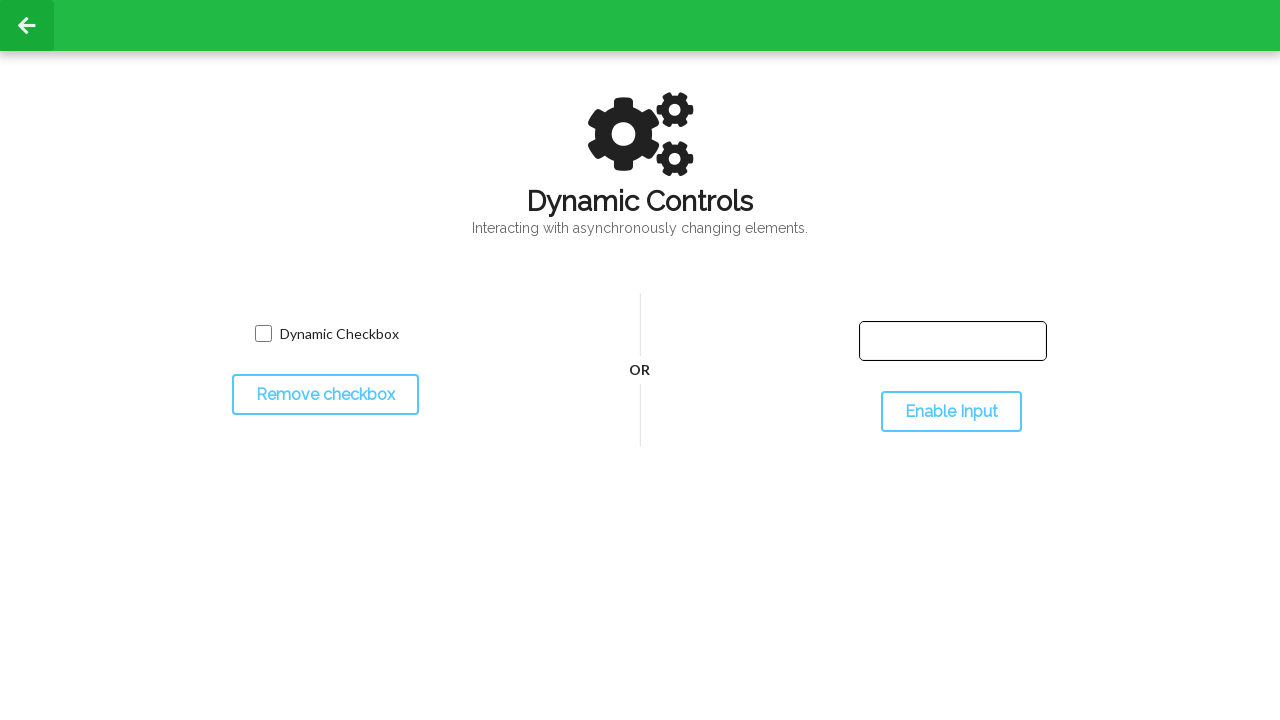

Located toggle checkbox button element
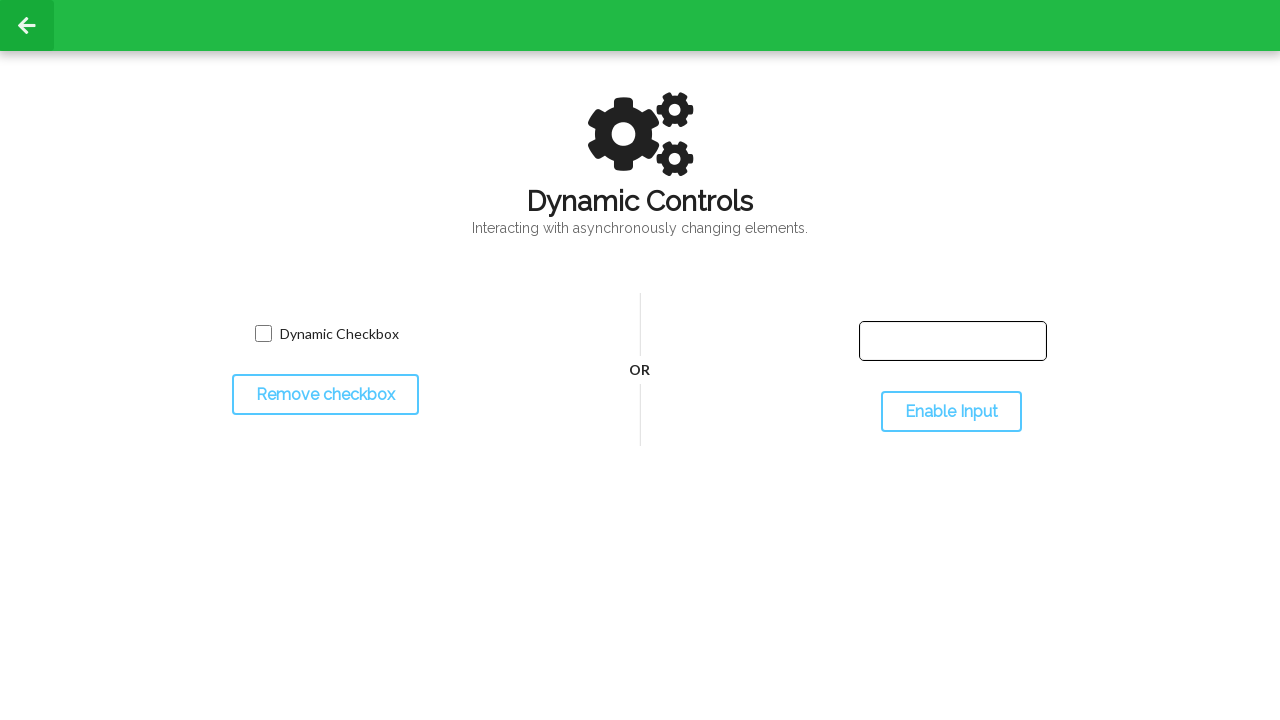

Located dynamic checkbox element
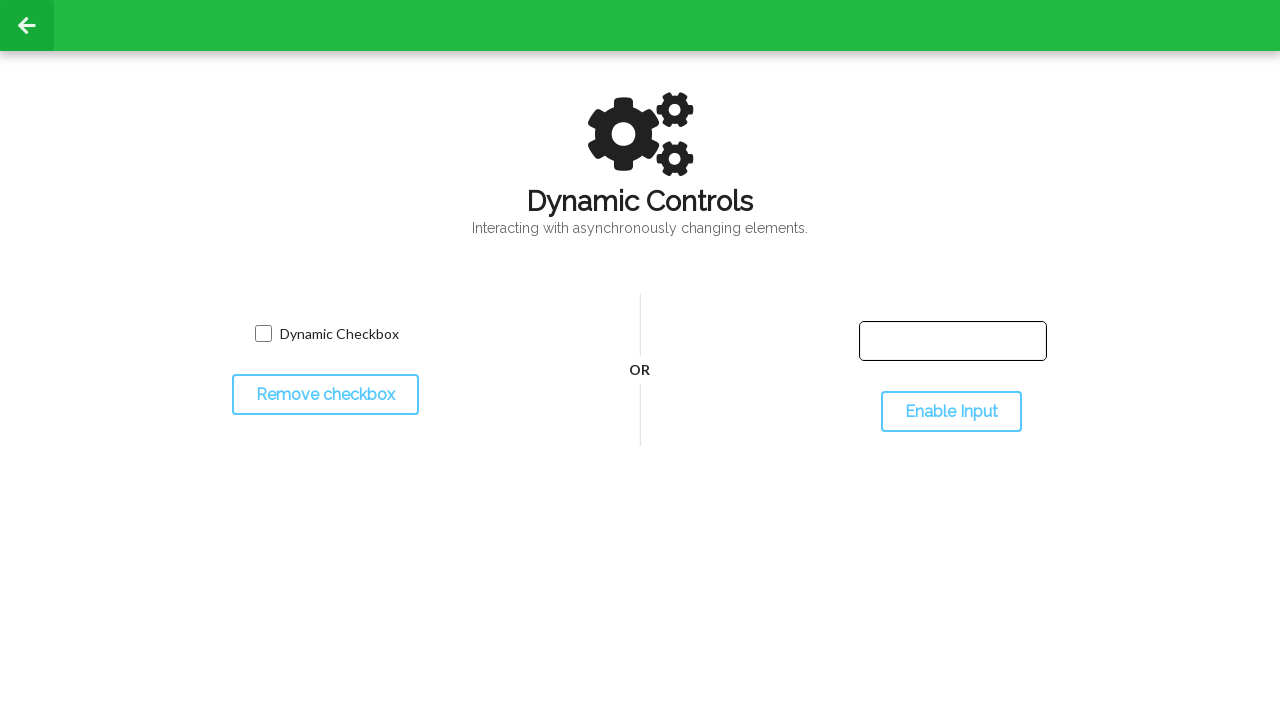

Clicked toggle button to hide the checkbox at (325, 395) on #toggleCheckbox
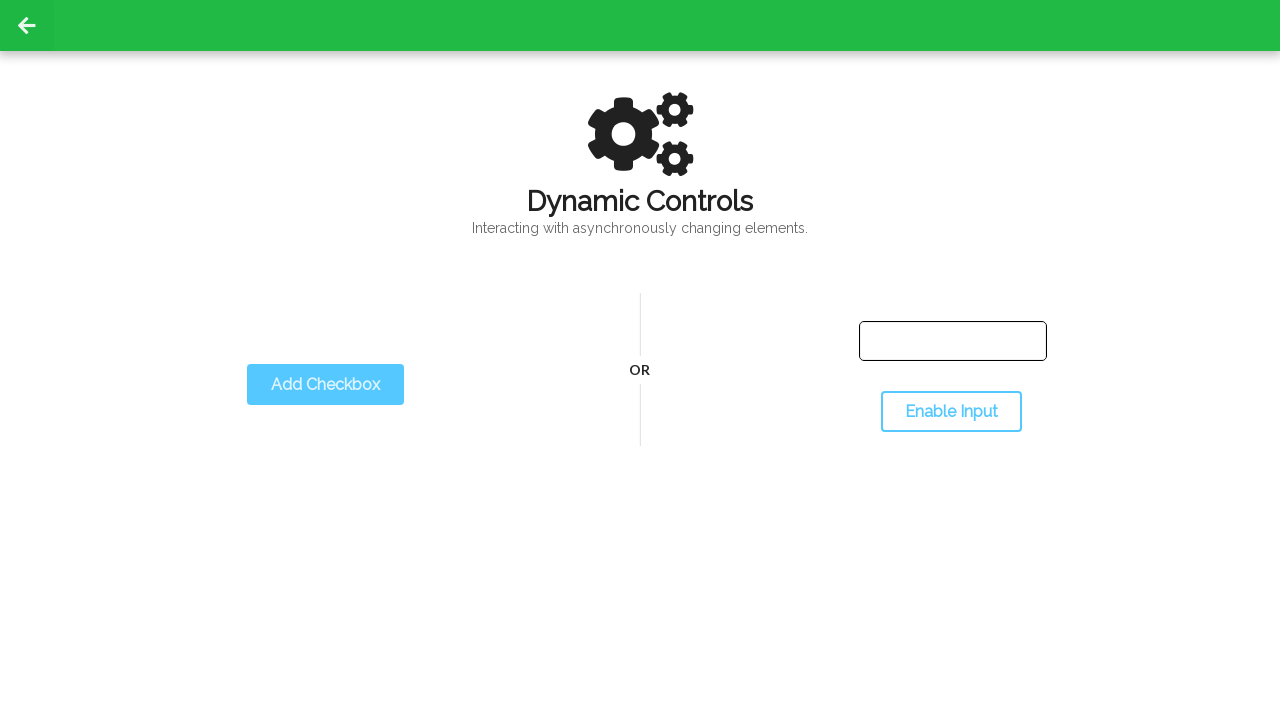

Verified checkbox has been hidden
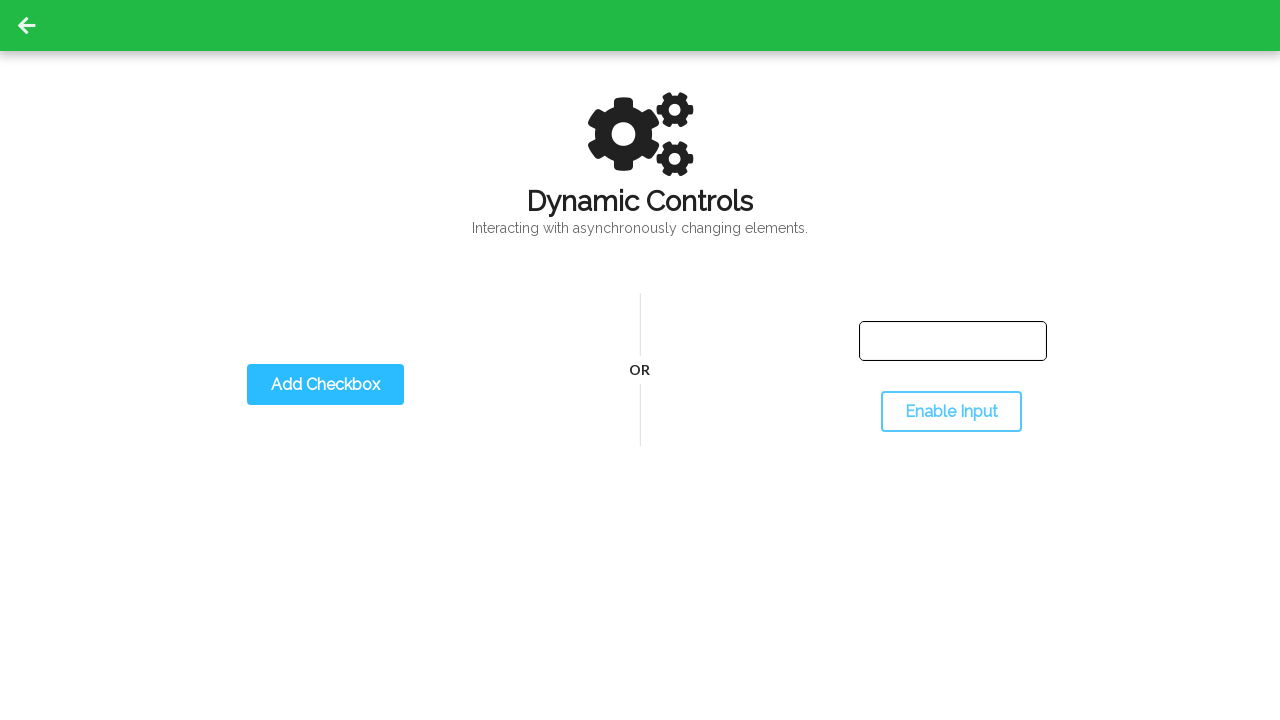

Clicked toggle button to show the checkbox at (325, 385) on #toggleCheckbox
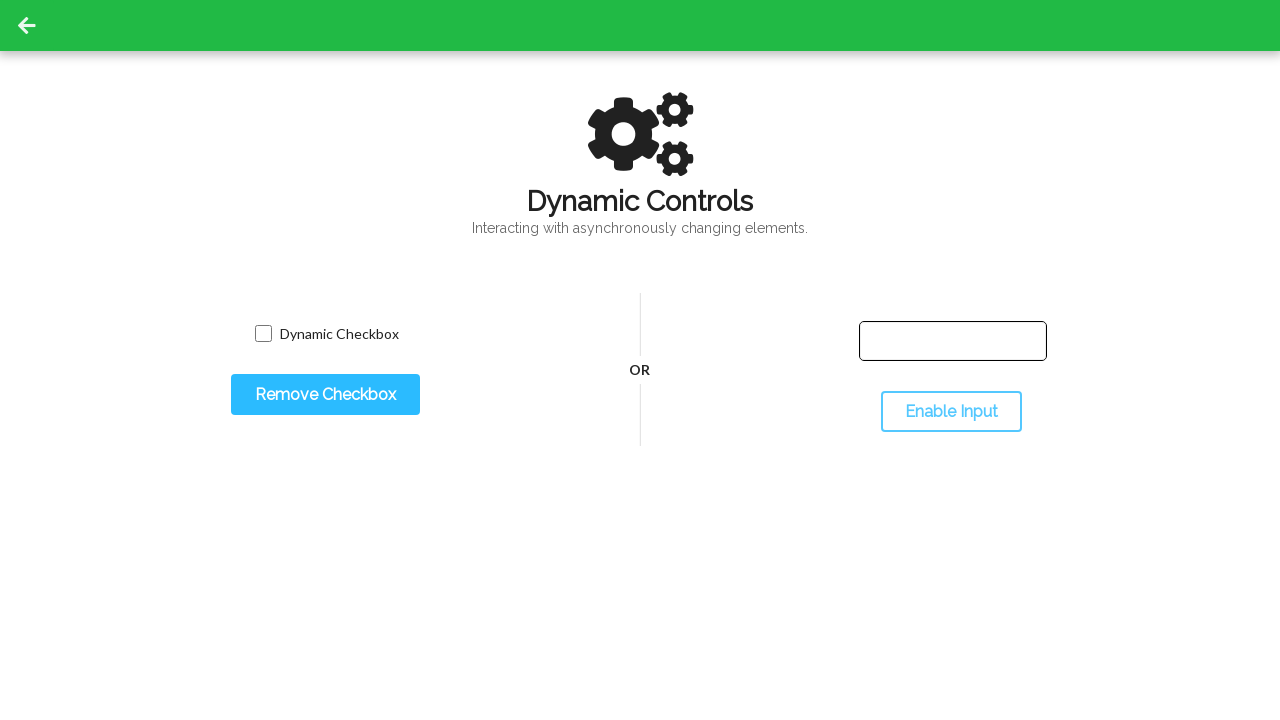

Verified checkbox has been made visible again
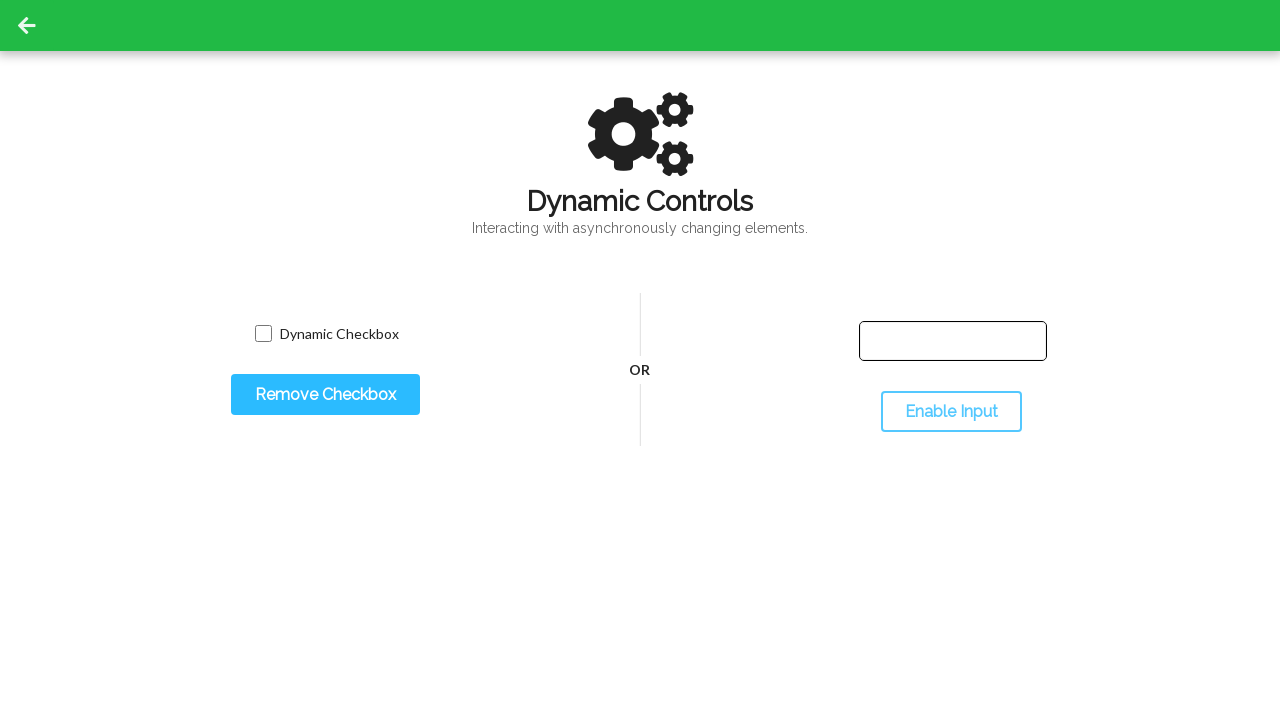

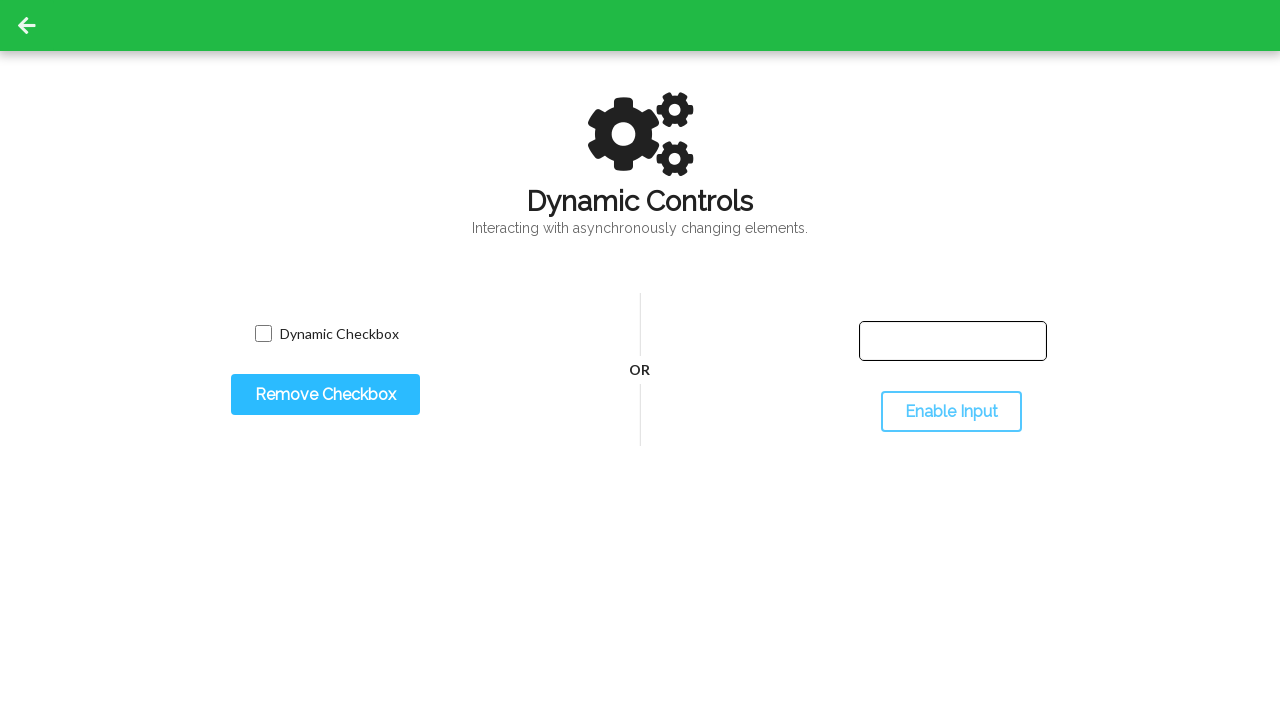